Tests e-commerce product filtering by navigating to PC components category, filtering video cards by price (min 20000) and brand (Gigabyte), then searching for the first filtered product and verifying it appears in search results.

Starting URL: https://www.regard.ru/

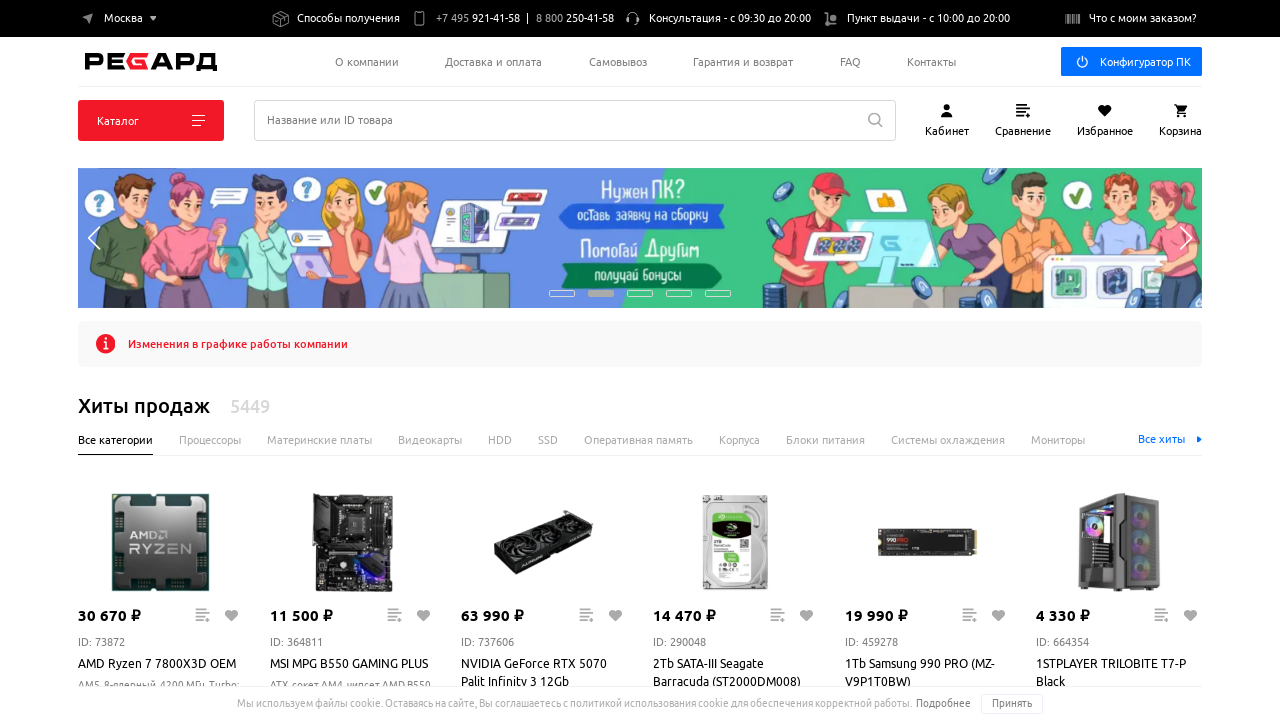

Clicked Catalog button at (118, 120) on xpath=//button/span[text()='Каталог']
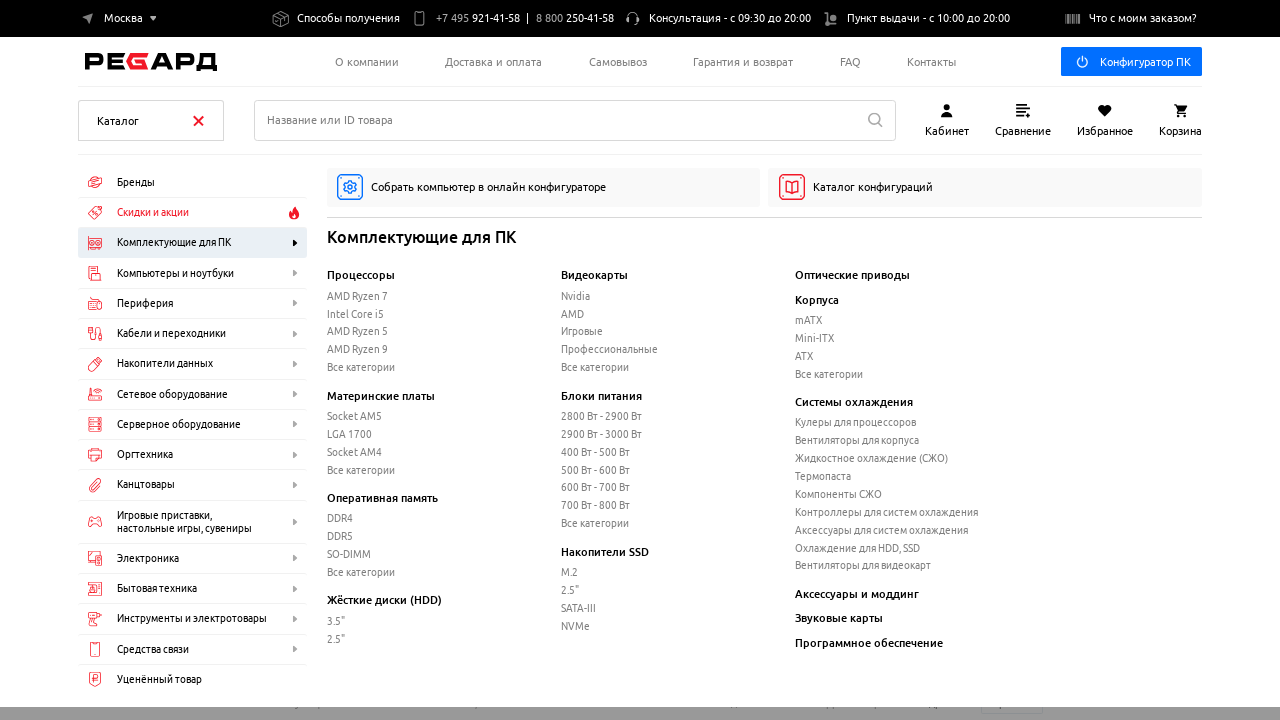

Clicked PC Components category at (154, 243) on xpath=//div[text()='Комплектующие для ПК']
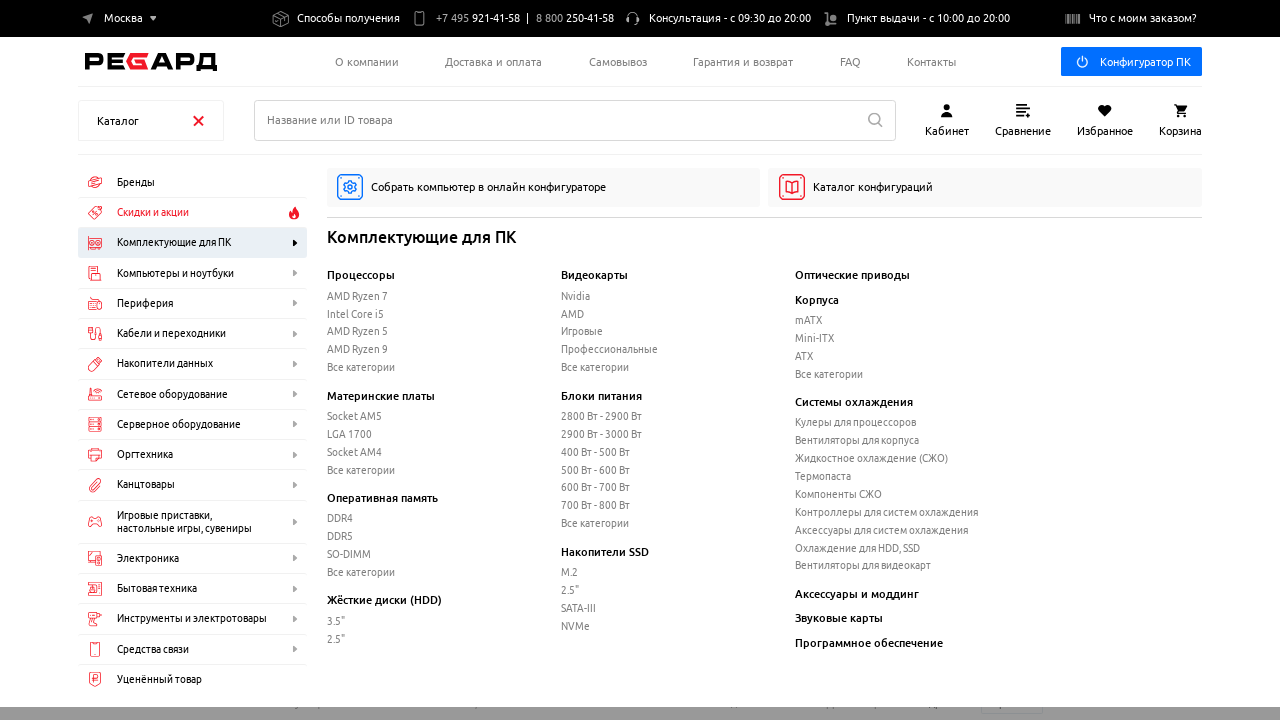

Video Cards subcategory selector appeared
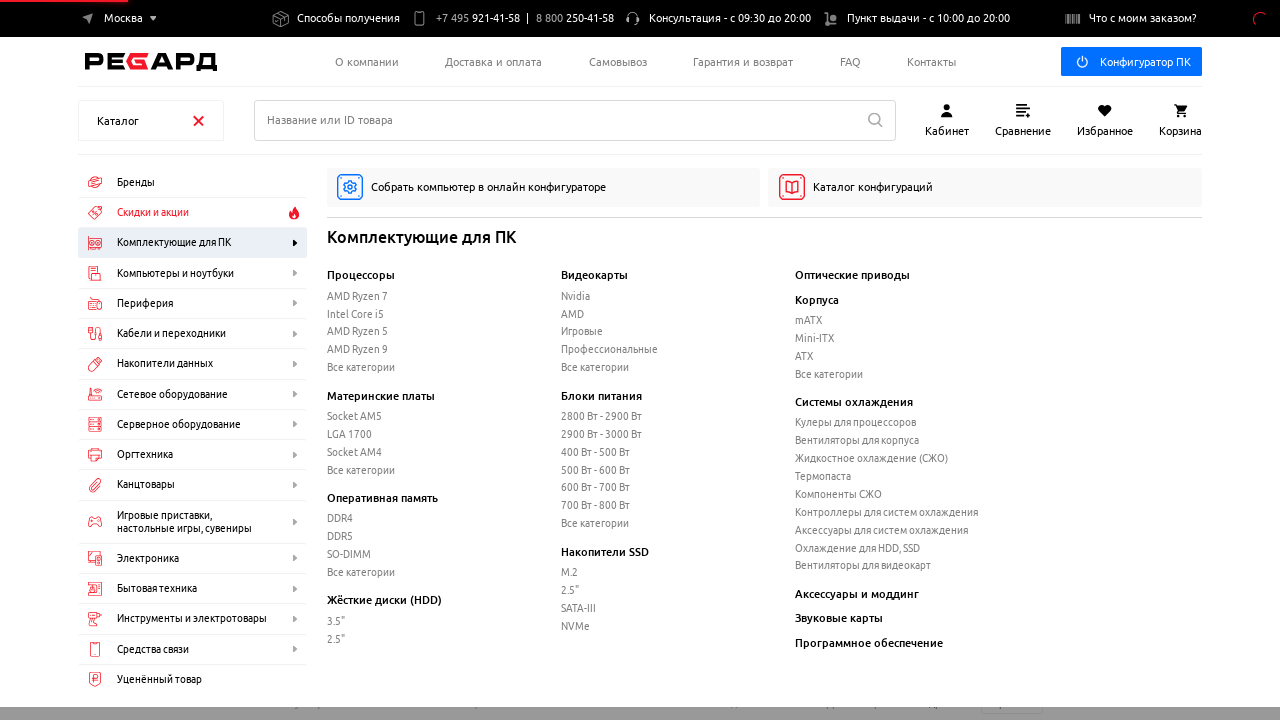

Clicked Video Cards subcategory at (555, 360) on xpath=//p[contains(@class, 'CardCategory') and text()='Видеокарты']
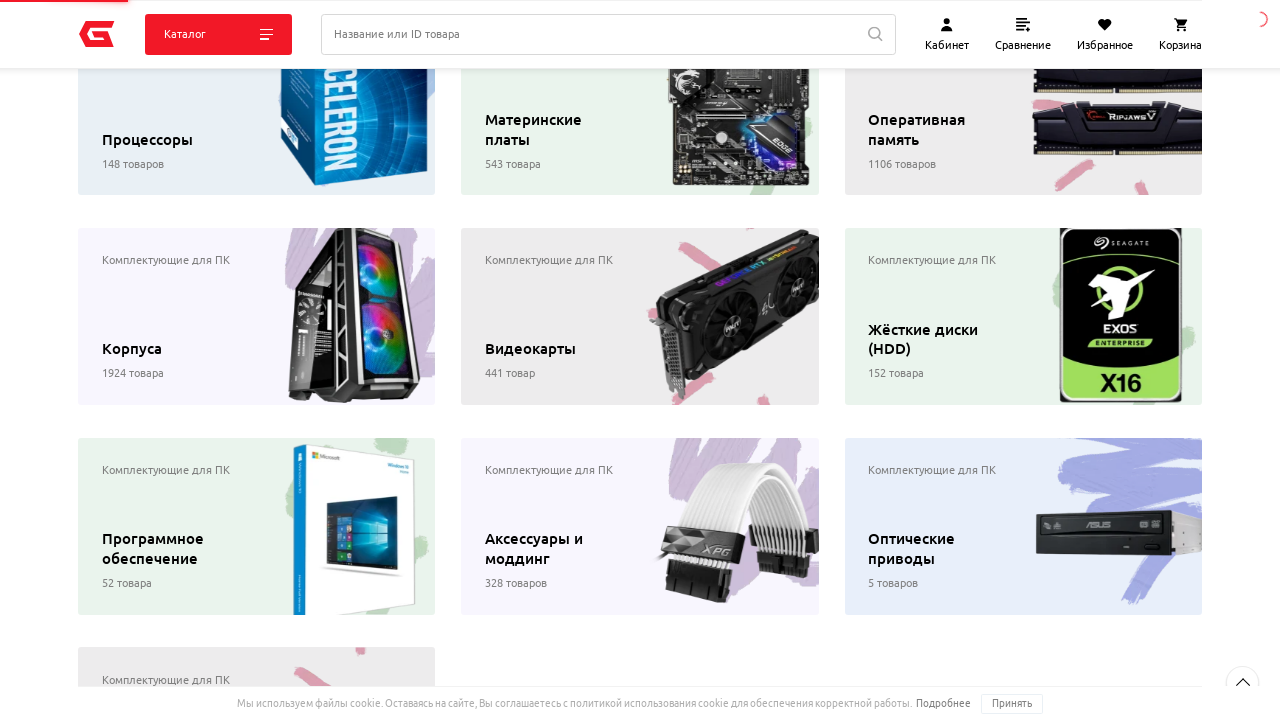

Entered minimum price filter value of 20000 on (//div[contains(@class,'RangeSelector_inputs')]/input[@name = 'min'])[1]
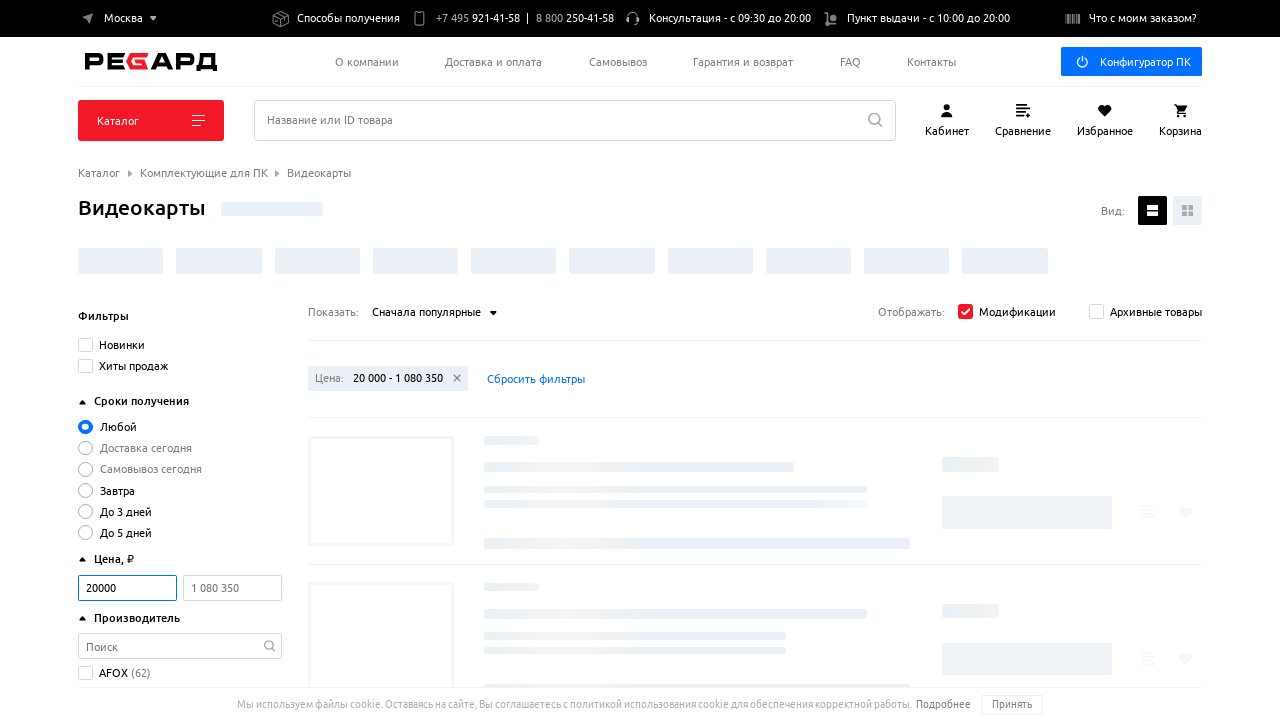

Price filter applied successfully
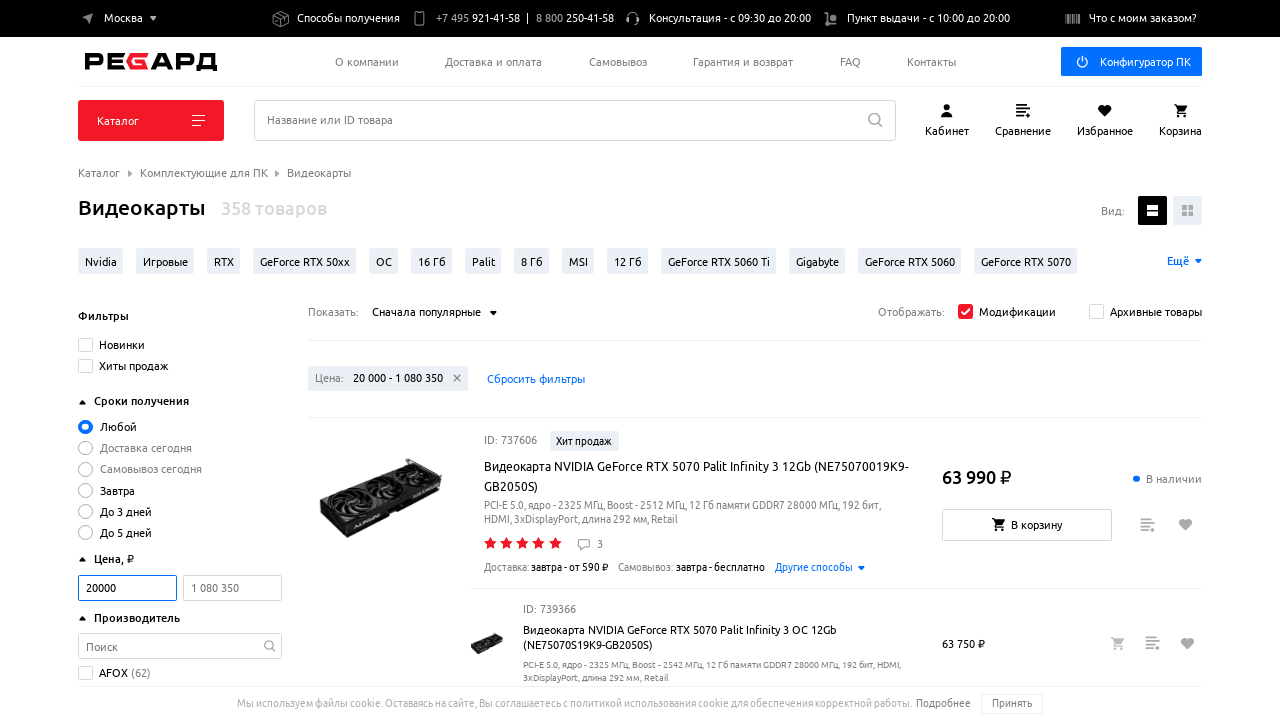

Clicked Gigabyte brand filter at (121, 360) on xpath=//label[text()='Gigabyte']
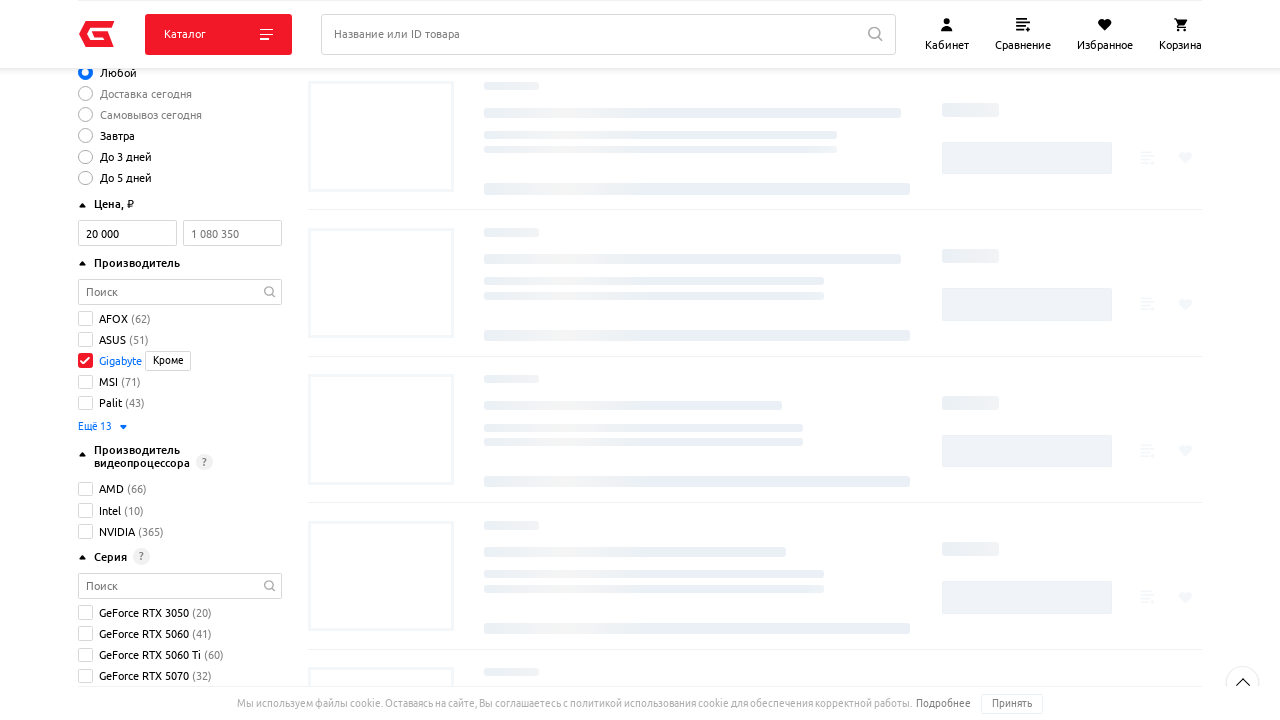

Gigabyte brand filter applied successfully
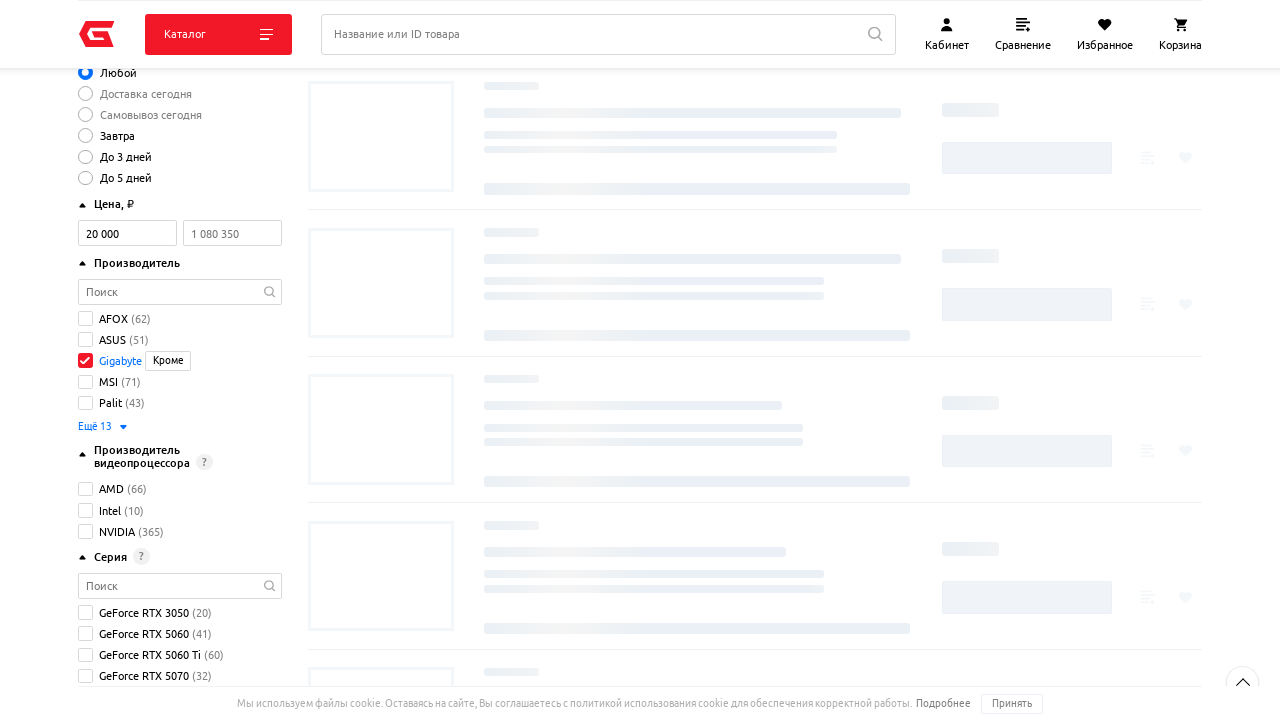

Filtered products loaded on page
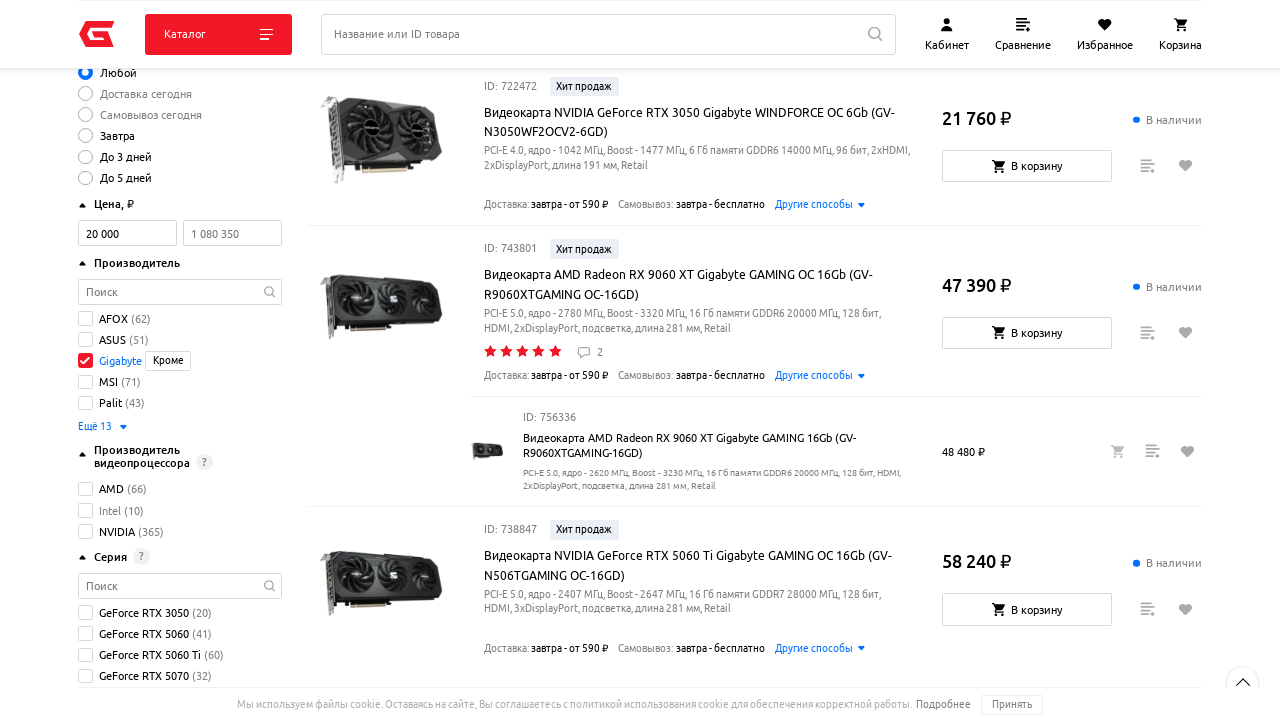

Product cards loaded
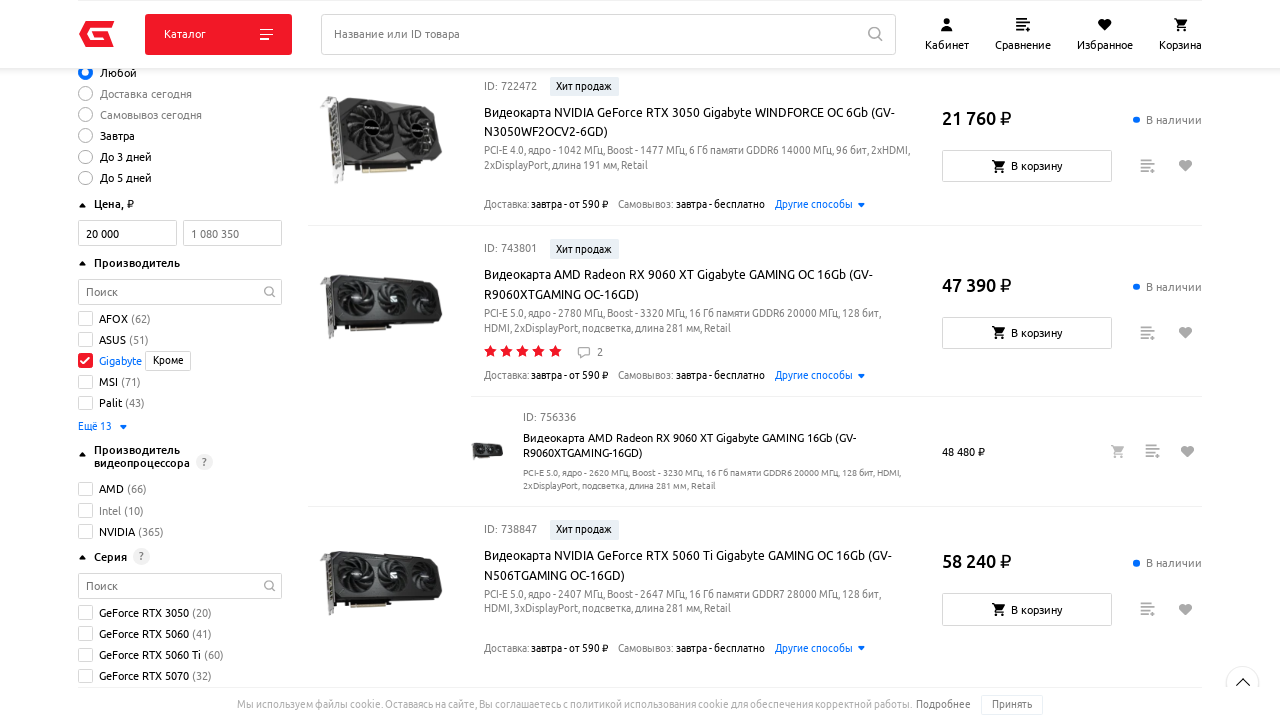

Retrieved first filtered product name: Видеокарта NVIDIA GeForce RTX 3050 Gigabyte WINDFORCE OC 6Gb (GV-N3050WF2OCV2-6GD)
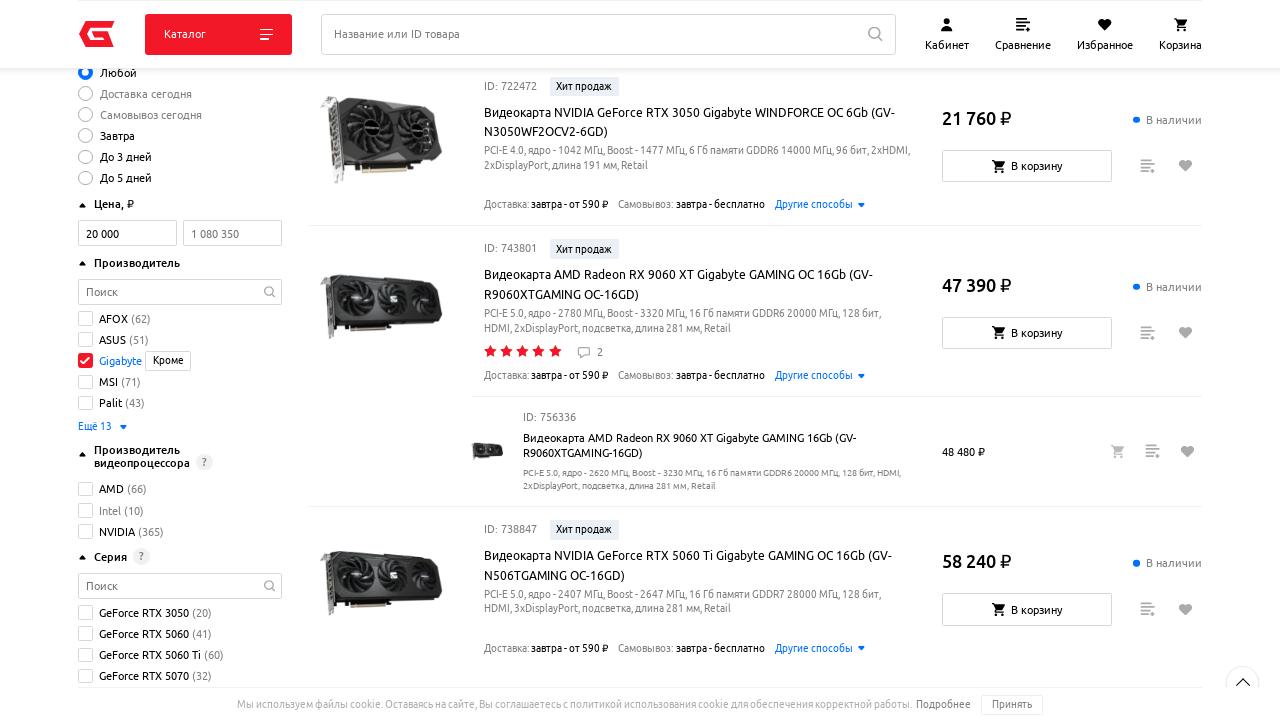

Entered product name 'Видеокарта NVIDIA GeForce RTX 3050 Gigabyte WINDFORCE OC 6Gb (GV-N3050WF2OCV2-6GD)' in search field on //div[contains(@class,'inputWrap SearchInput_input')]//input[@id='searchInput']
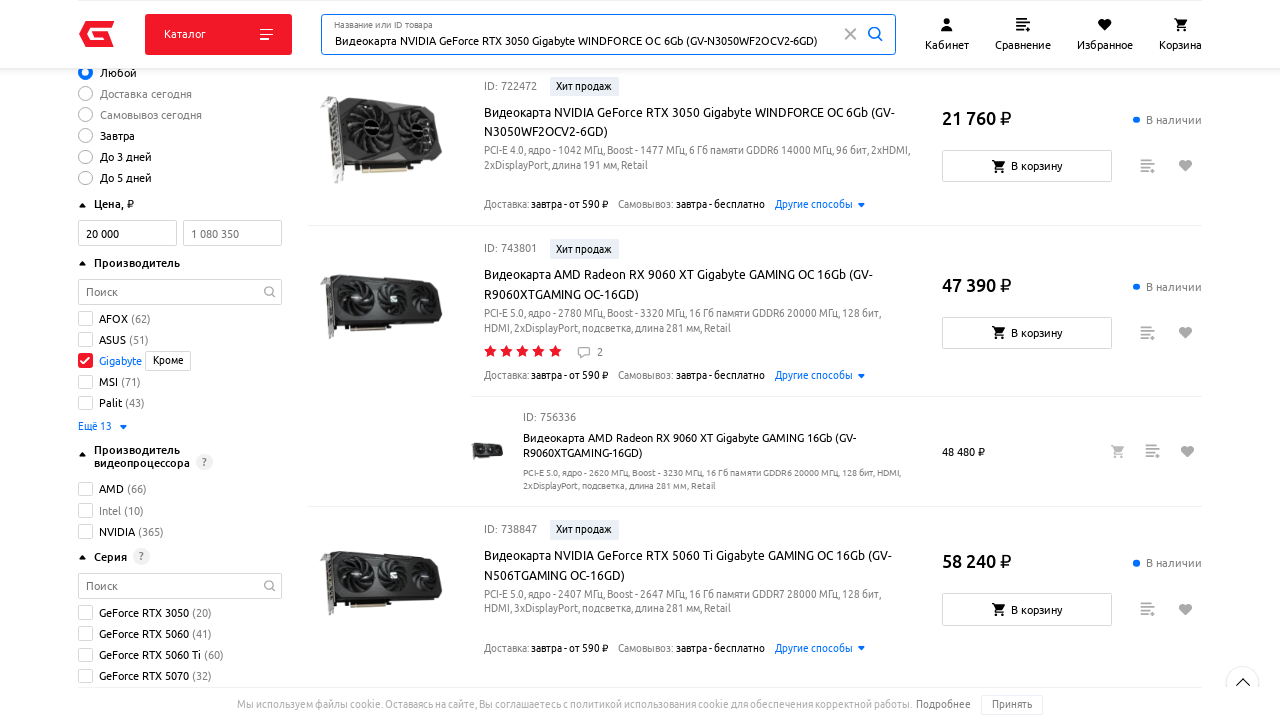

Search results section appeared
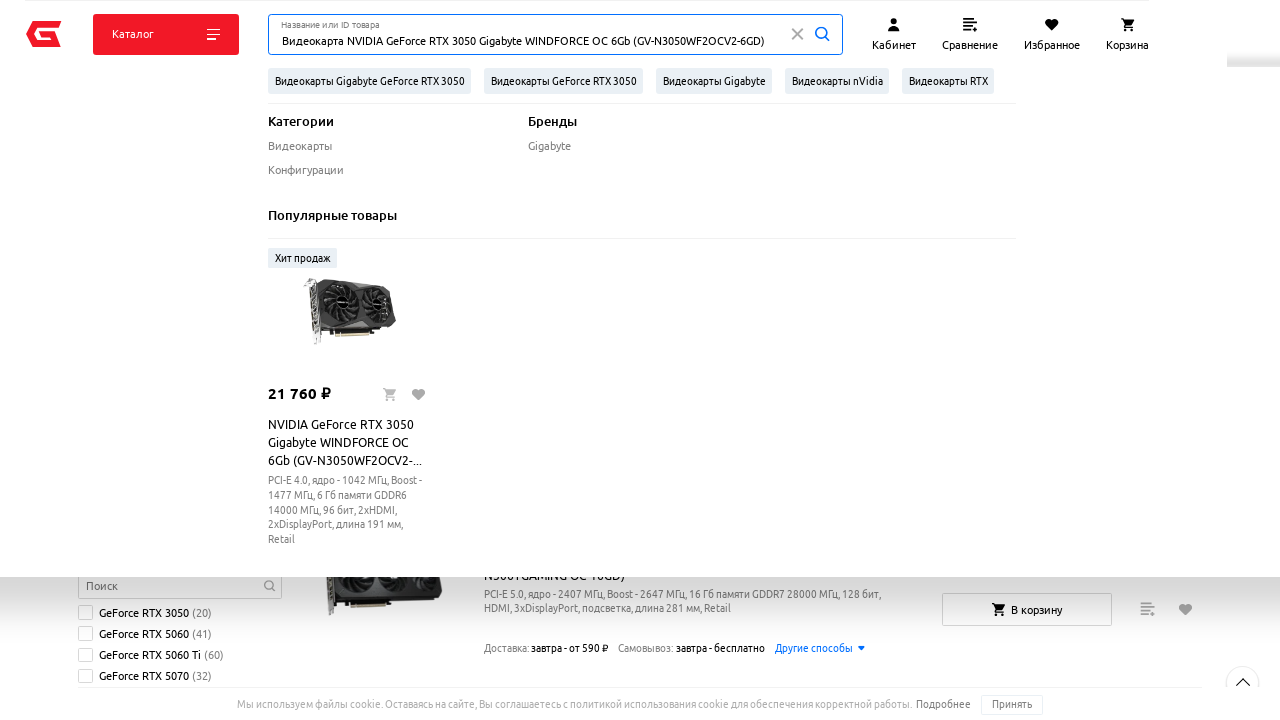

Popular product search results loaded
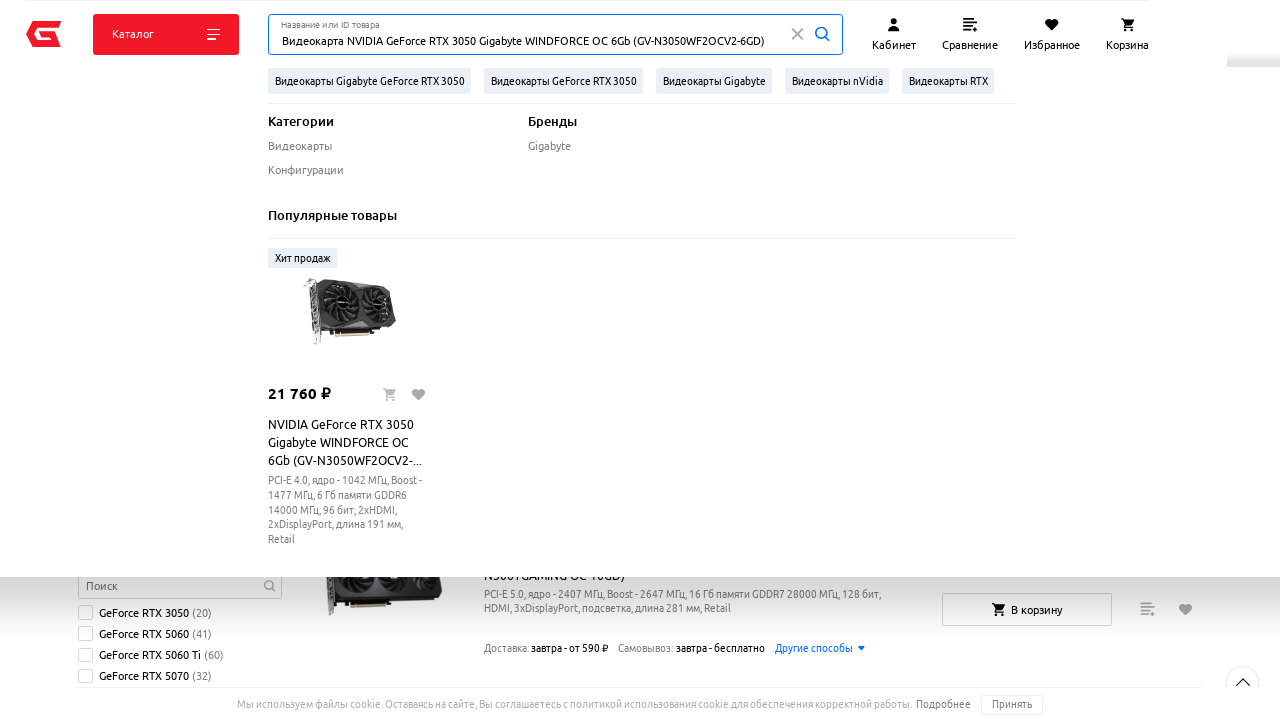

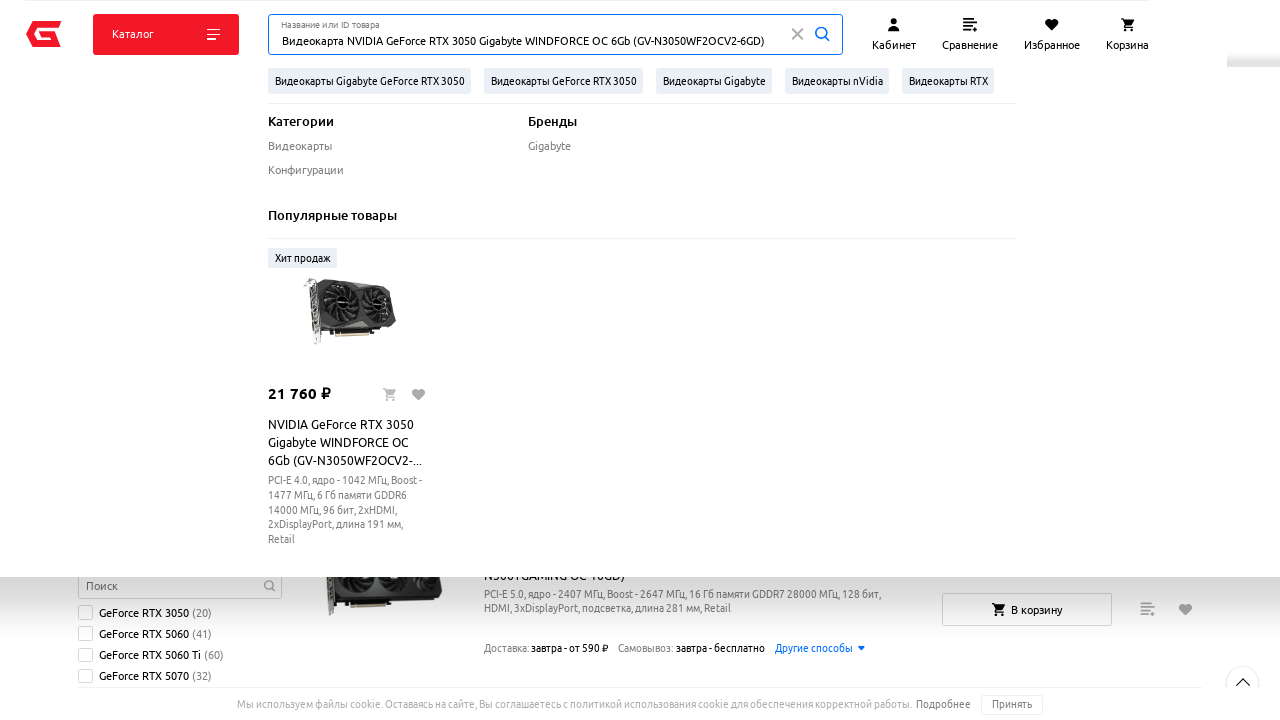